Tests user registration by filling out the registration form with personal details, selecting newsletter subscription, accepting privacy policy, and submitting the form

Starting URL: https://naveenautomationlabs.com/opencart/index.php?route=account/register

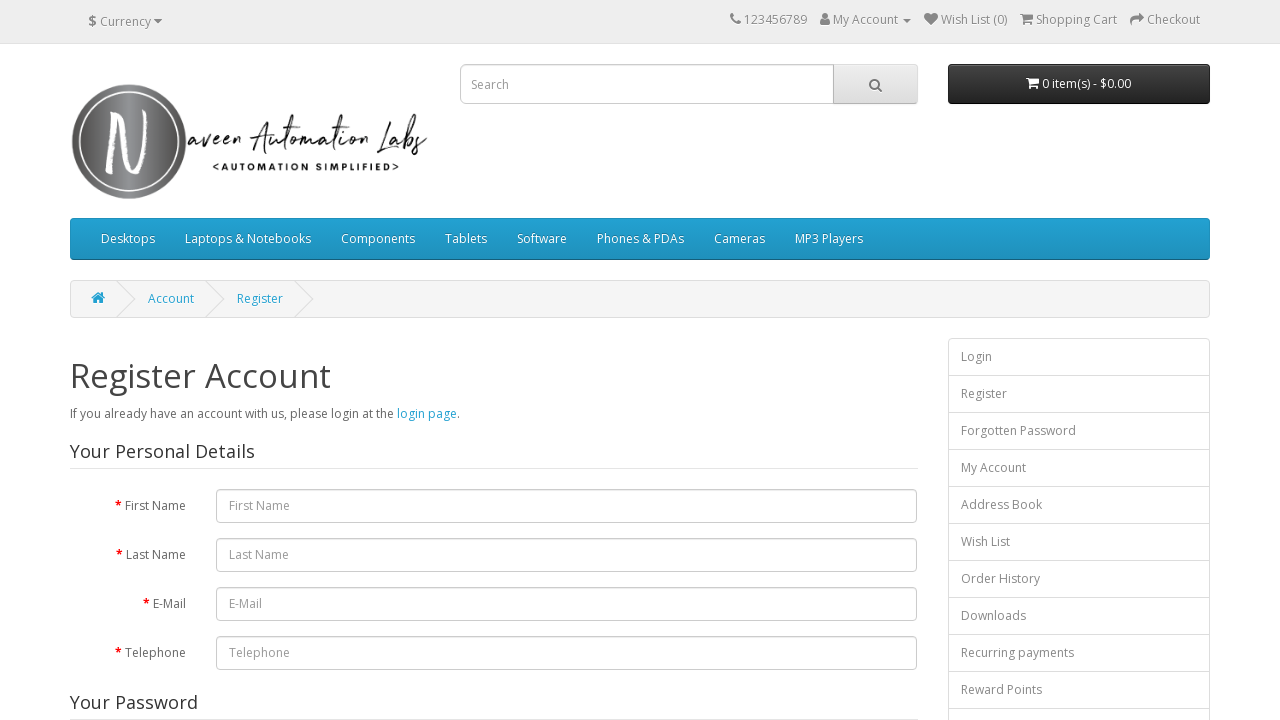

Filled first name field with 'Marcus' on #input-firstname
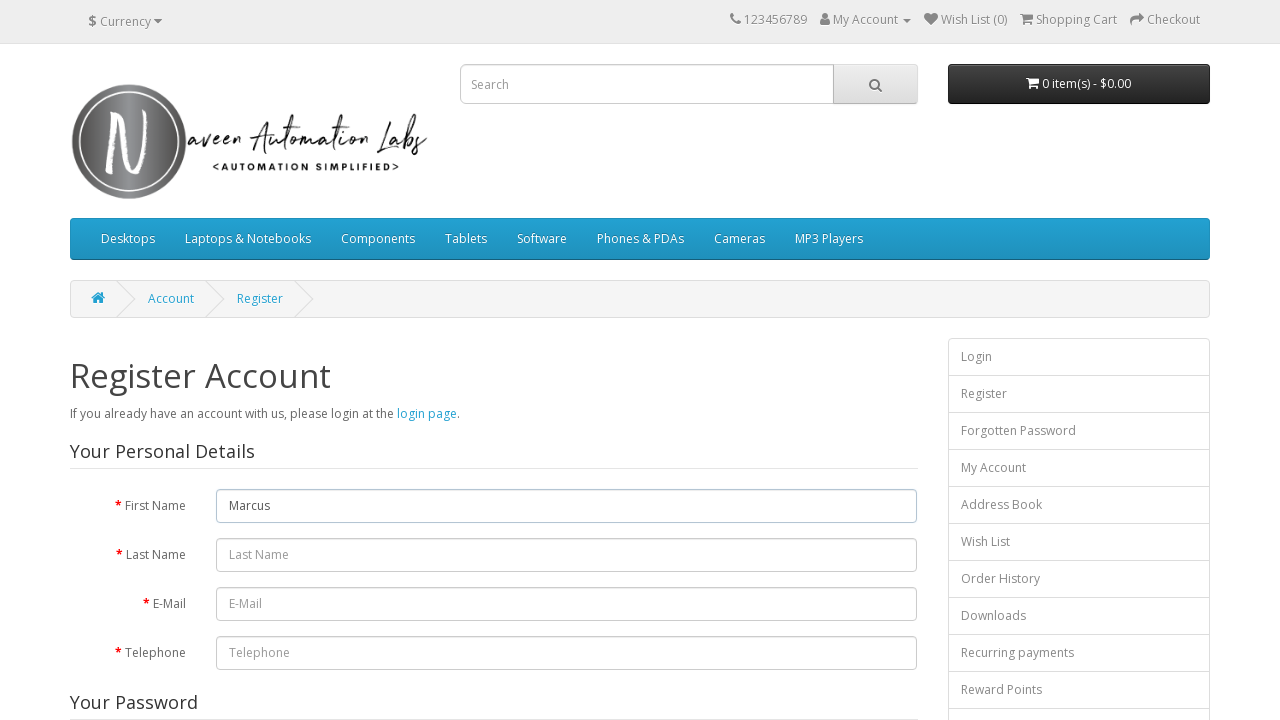

Filled last name field with 'Henderson' on #input-lastname
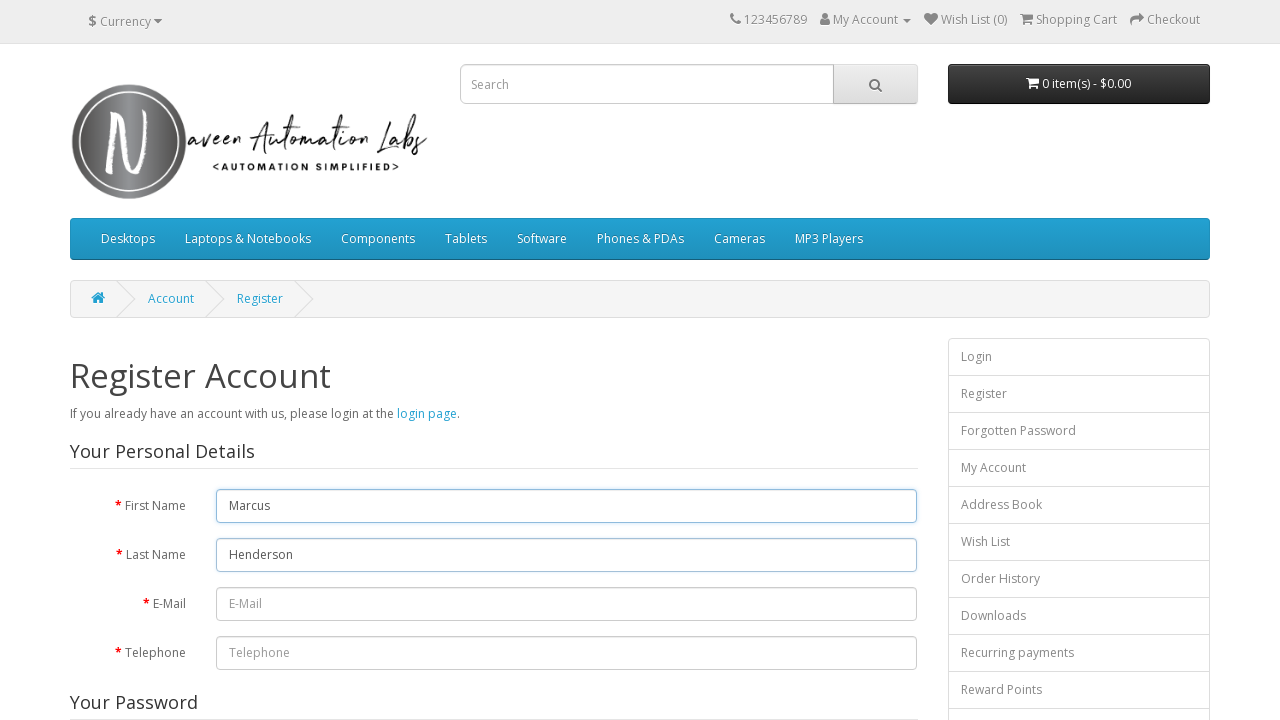

Filled email field with 'marcus.henderson7842@yopmail.com' on #input-email
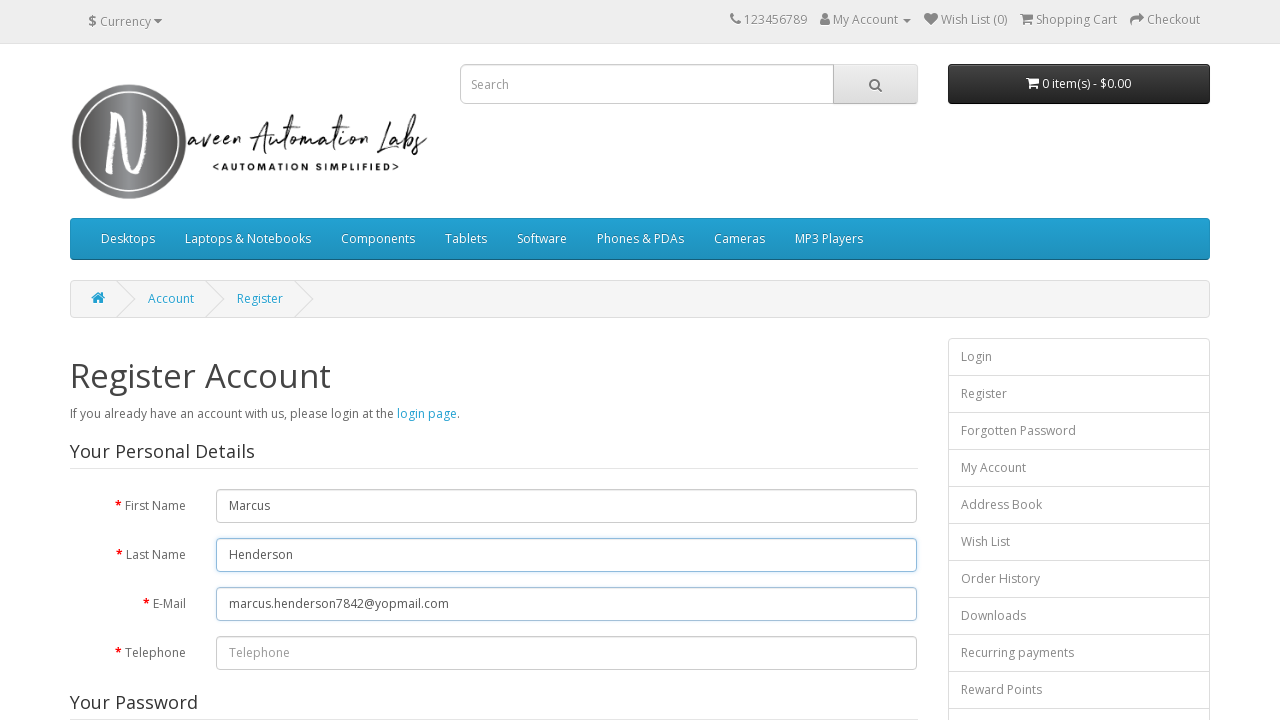

Filled telephone field with '5551234567' on #input-telephone
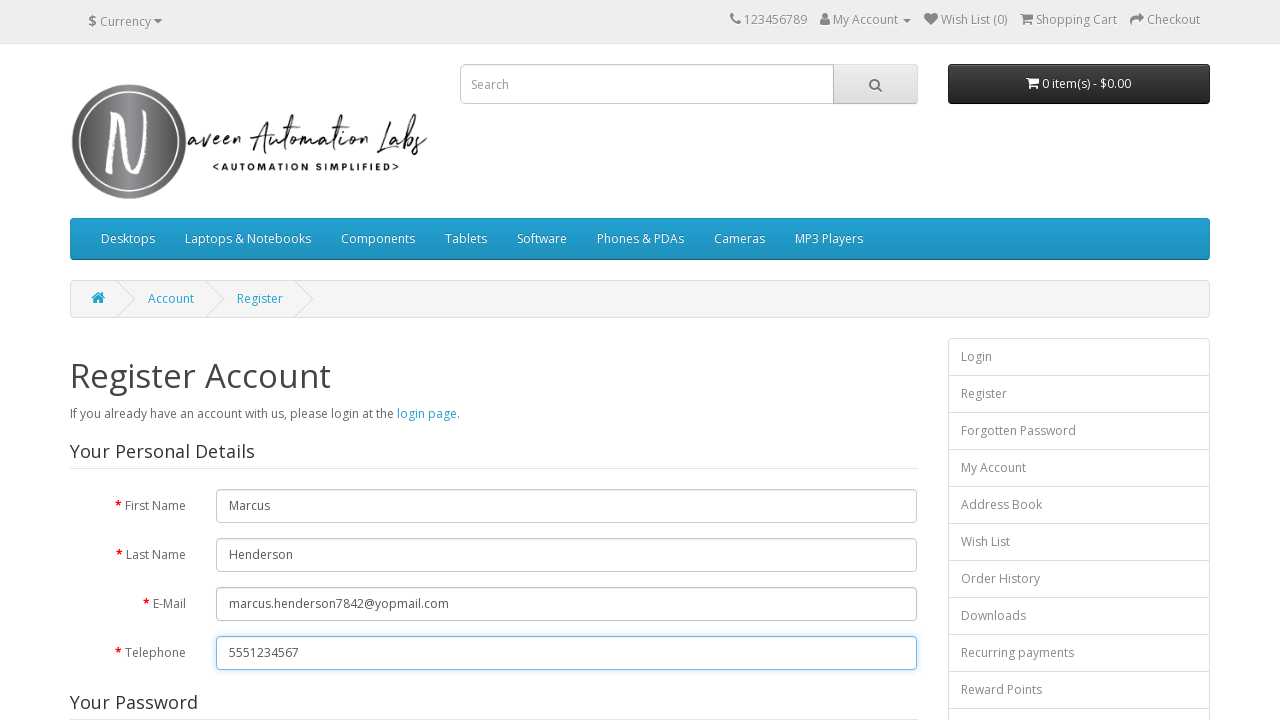

Filled password field with 'SecurePass@456' on #input-password
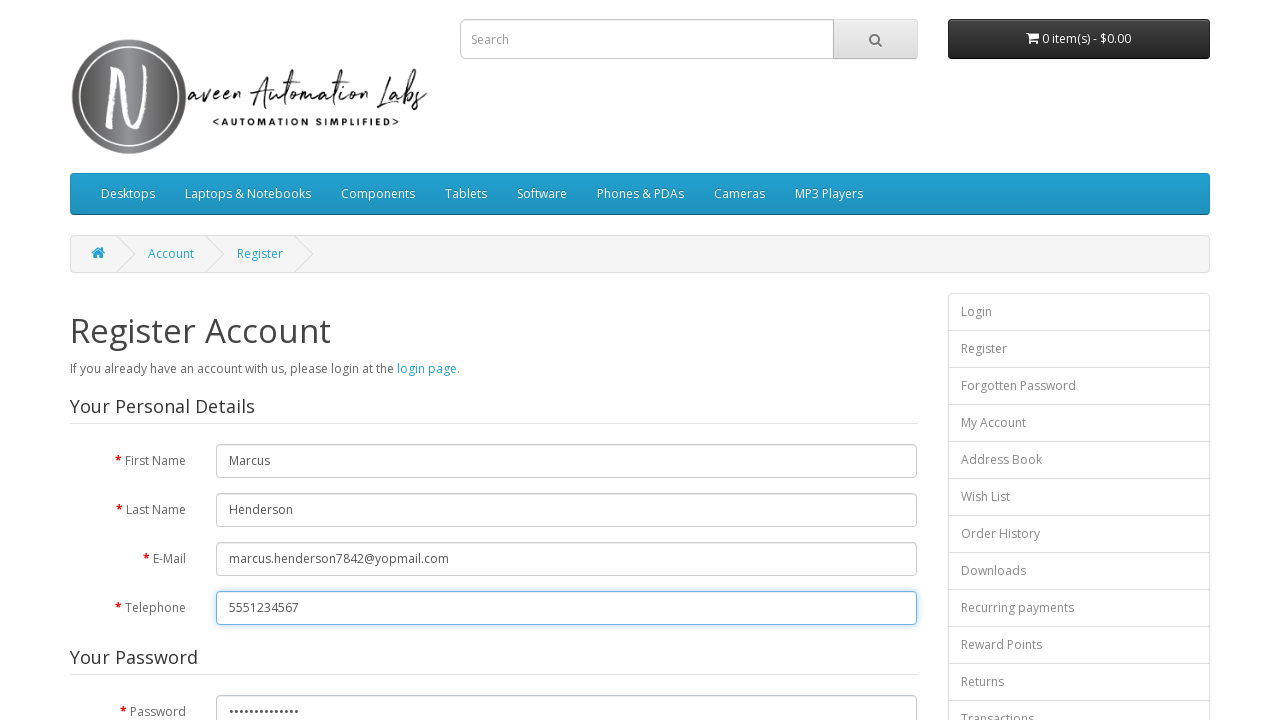

Filled password confirmation field with 'SecurePass@456' on #input-confirm
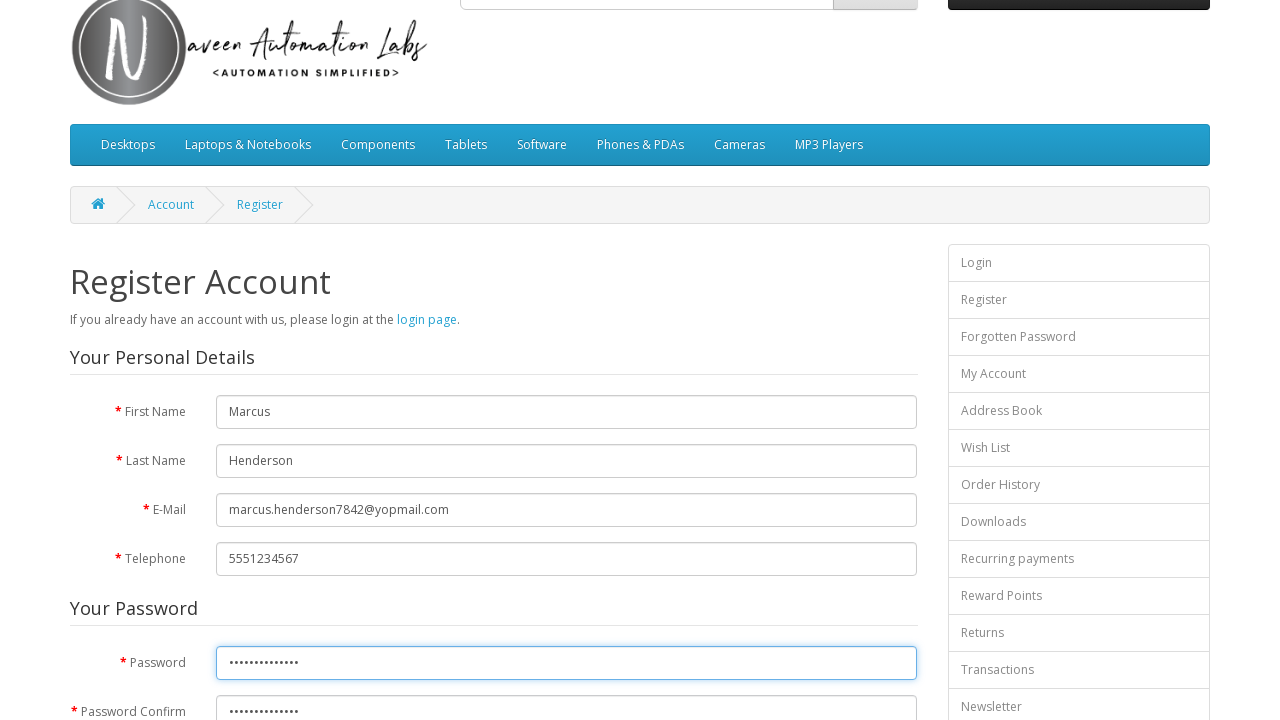

Selected newsletter subscription option at (223, 373) on input[name='newsletter'][value='1']
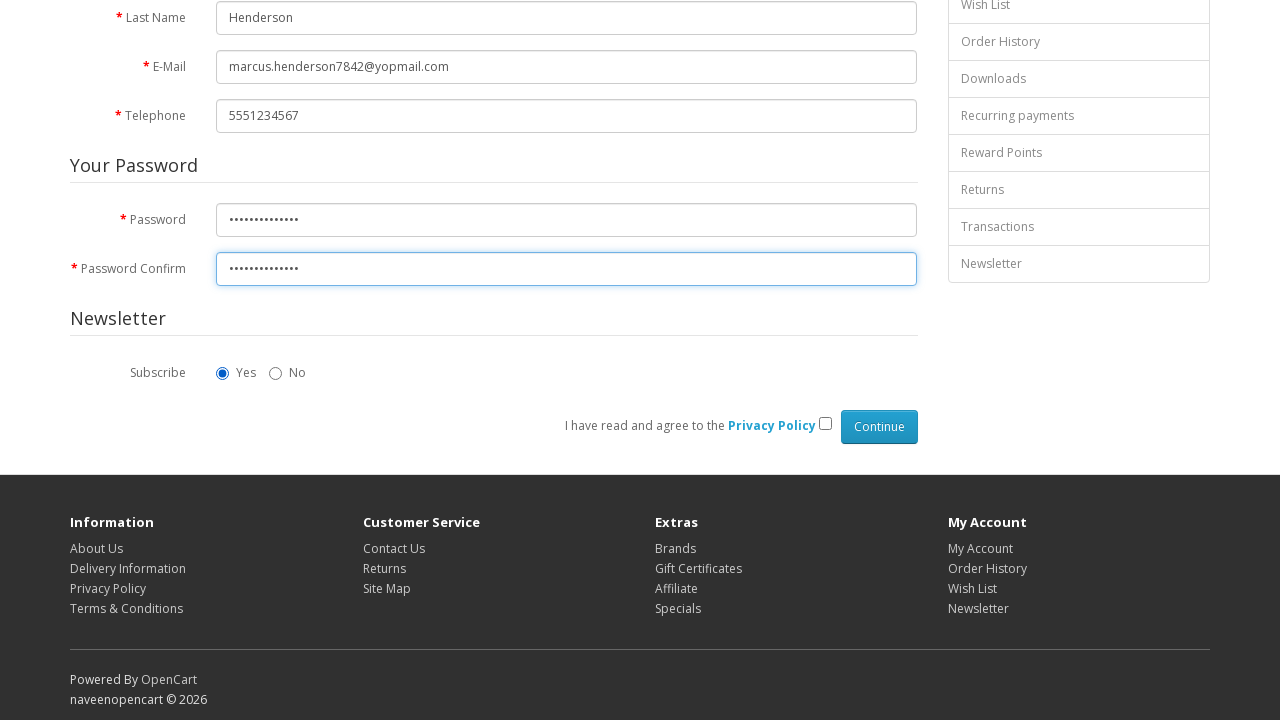

Checked privacy policy agreement checkbox at (825, 424) on input[name='agree']
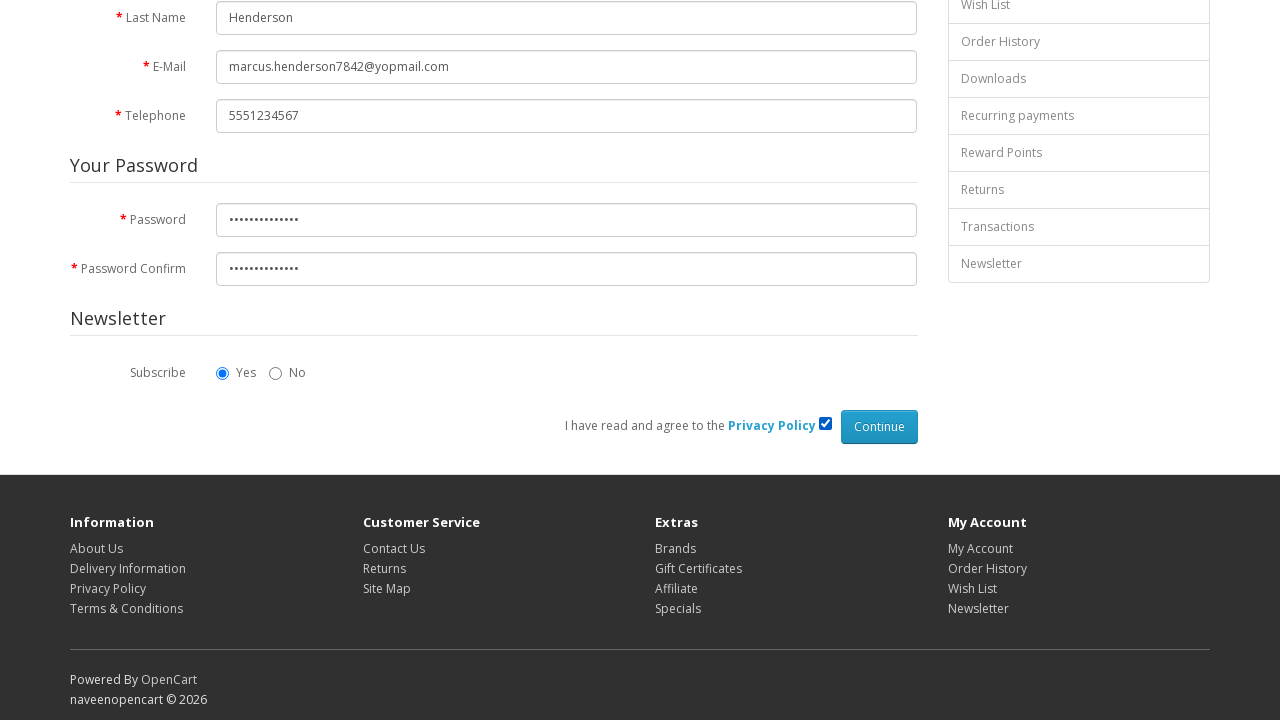

Clicked Continue button to submit registration form at (879, 427) on input[value='Continue']
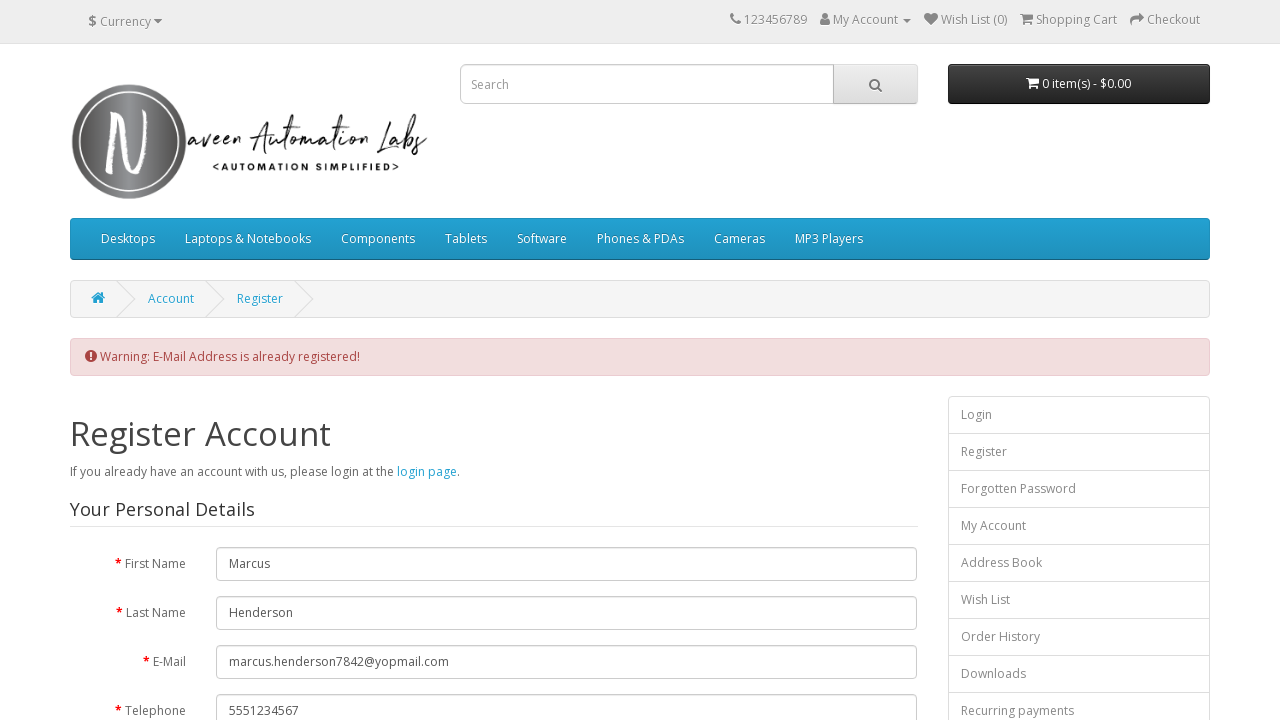

Registration confirmation page loaded successfully
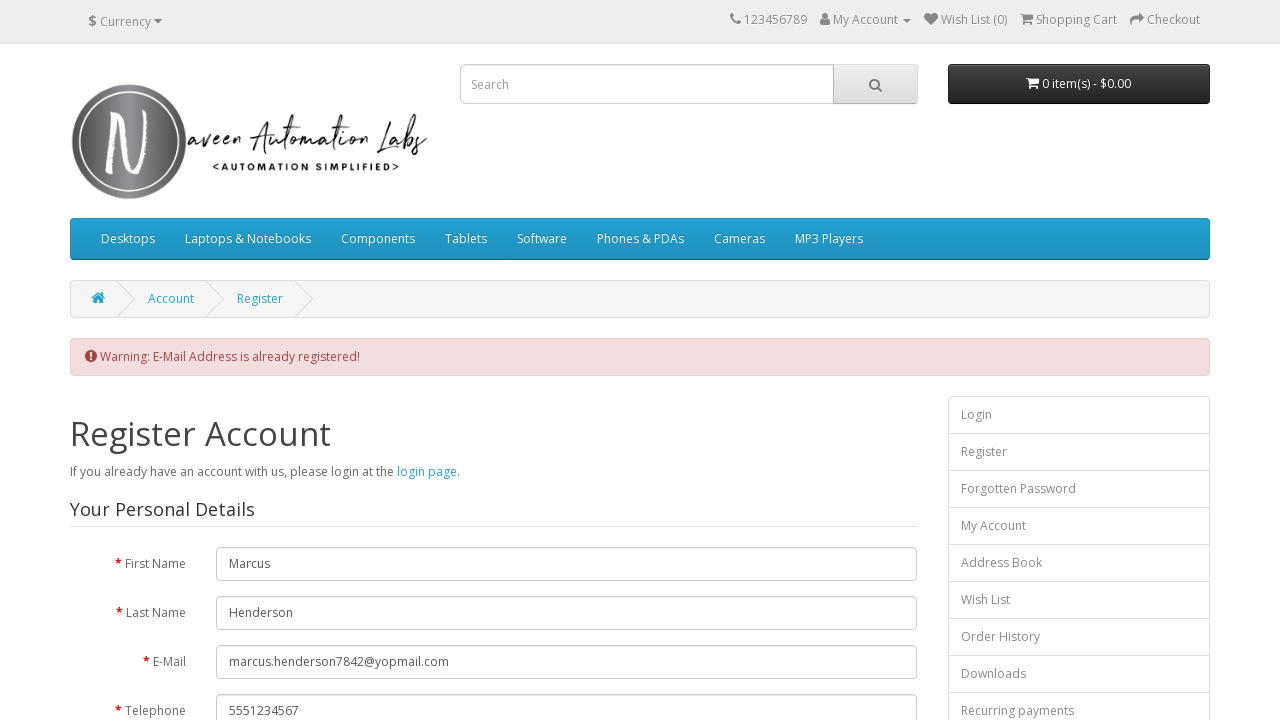

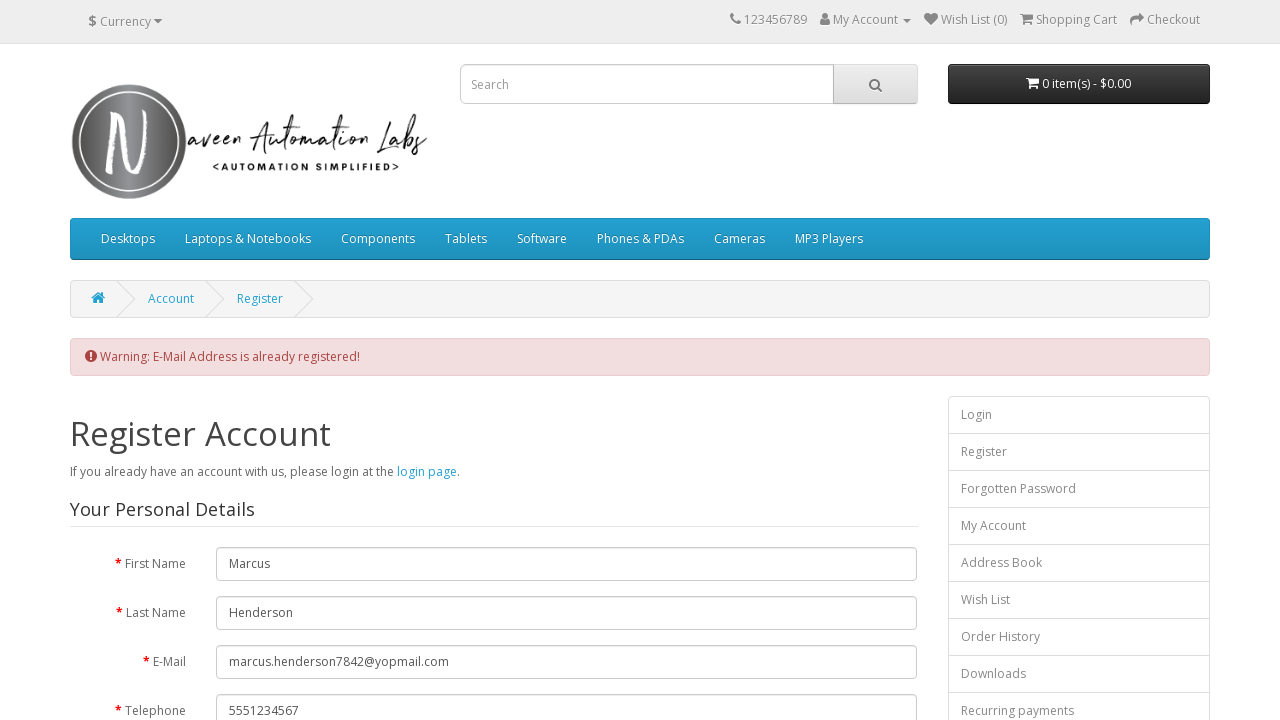